Tests the Right Click Me button on DemoQA buttons page by right-clicking it and verifying the right click message appears

Starting URL: https://demoqa.com/elements

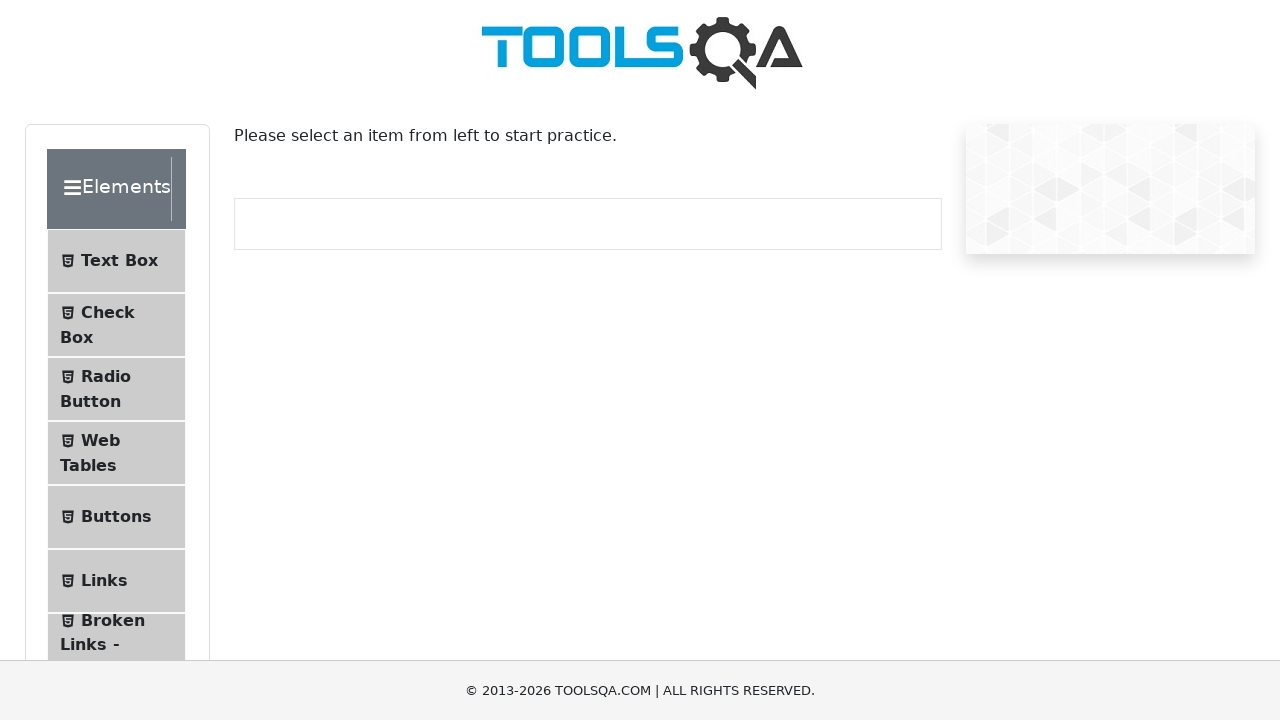

Clicked the Buttons menu item to navigate to buttons page at (116, 517) on li:has-text('Buttons')
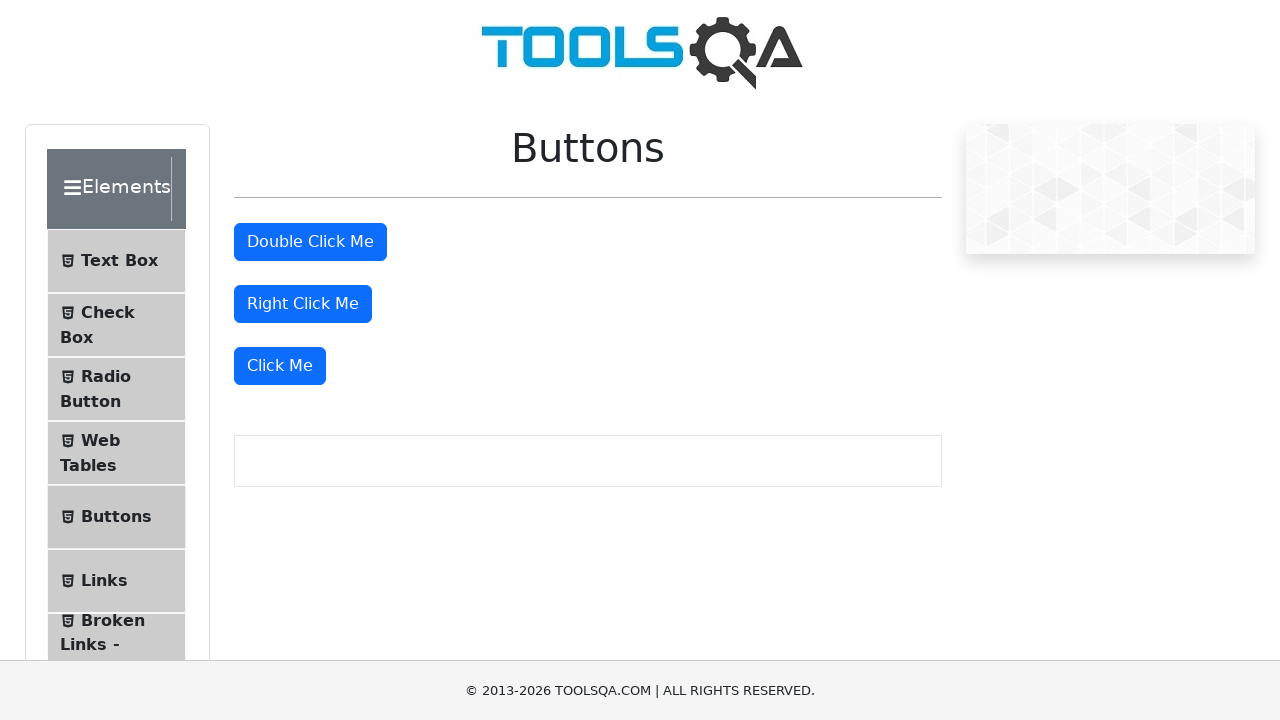

Buttons page loaded successfully
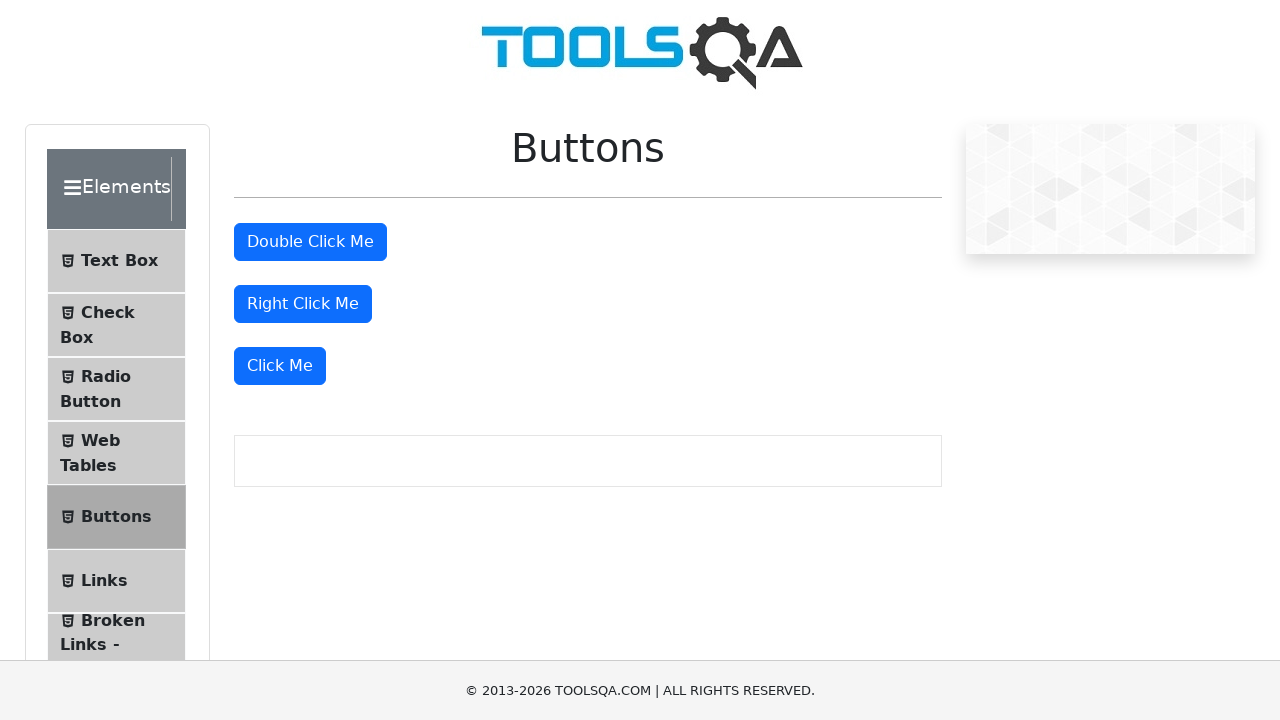

Right-clicked the 'Right Click Me' button at (303, 304) on internal:role=button[name="Right Click Me"i]
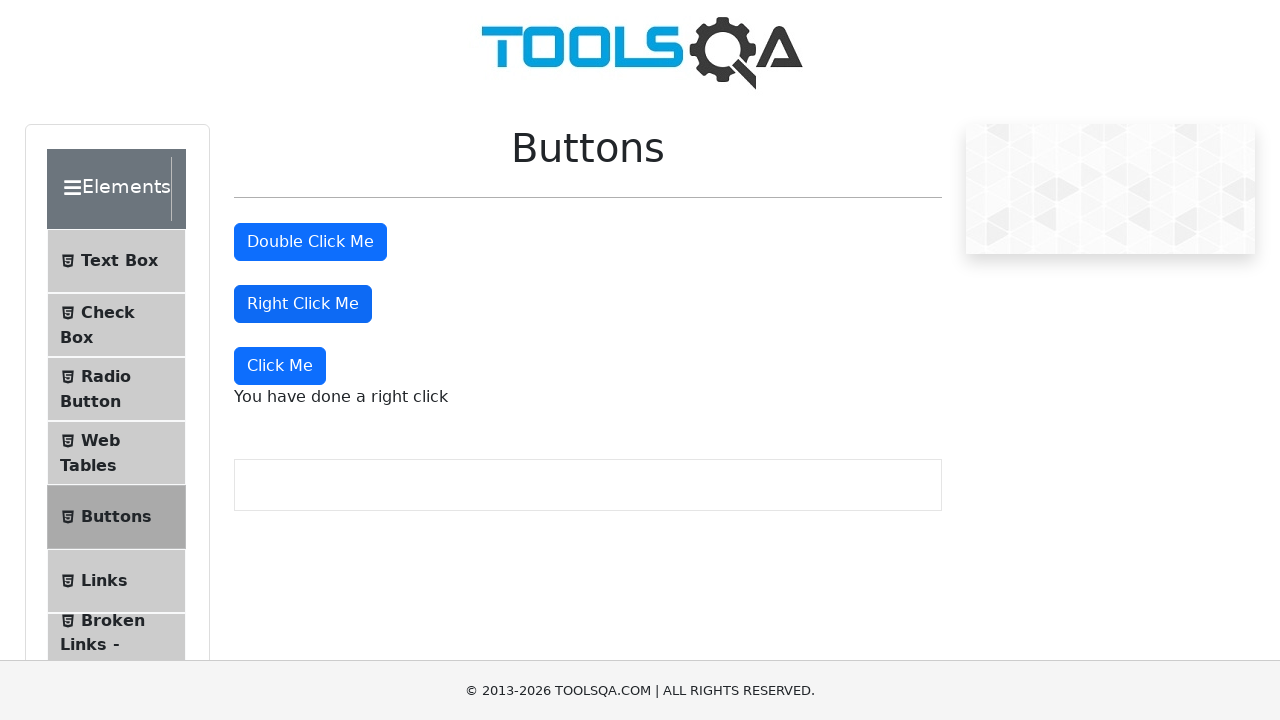

Verified 'You have done a right click' message appeared
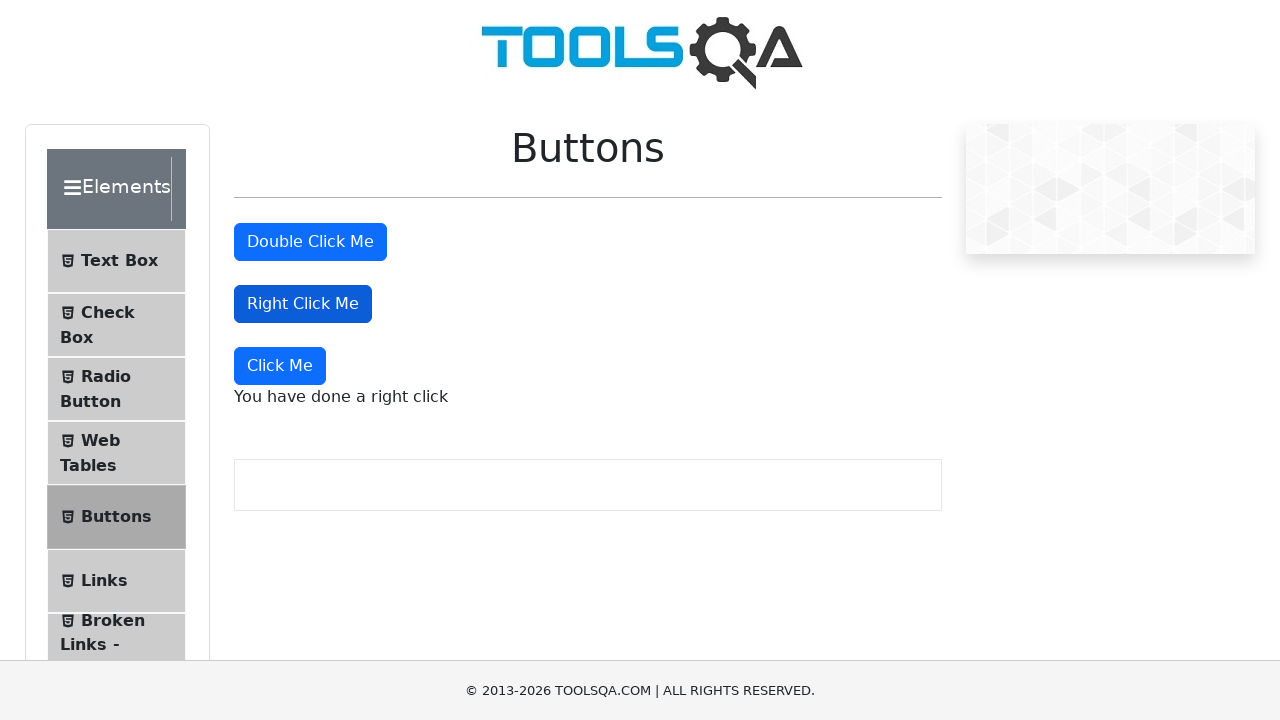

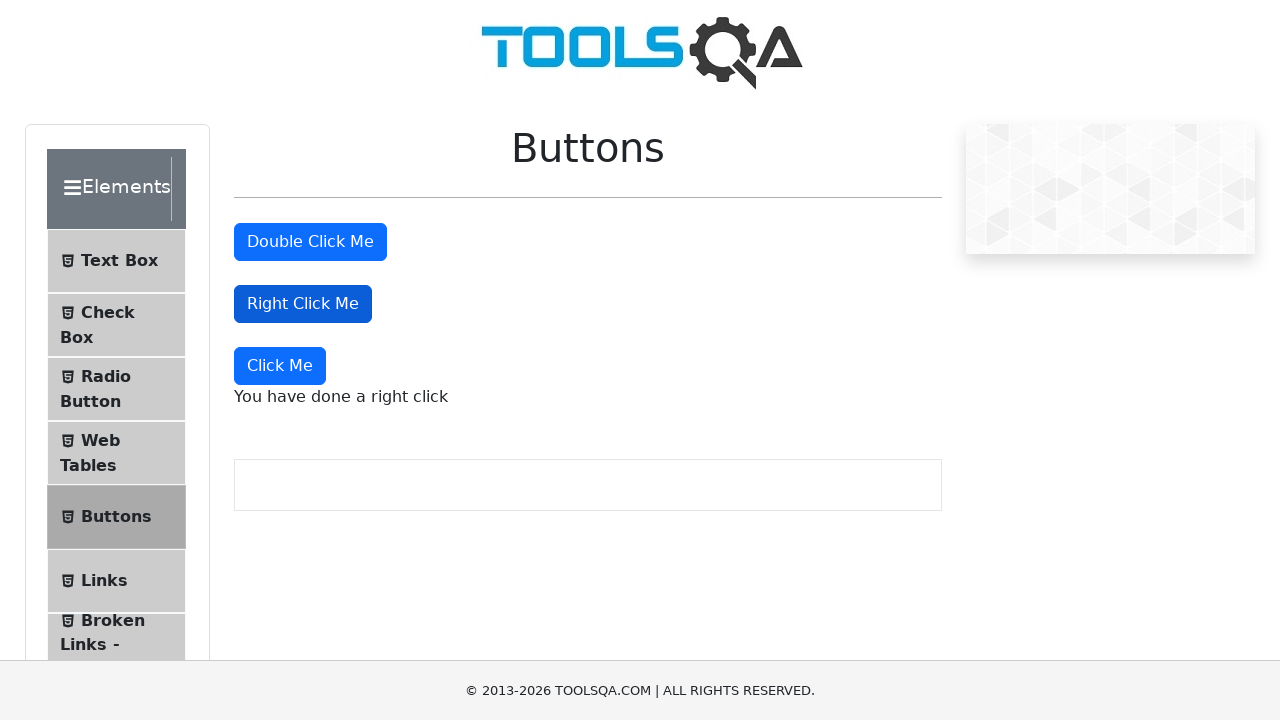